Tests an e-commerce flow by adding specific products (Cucumber, Beetroot) to cart, proceeding to checkout, applying a promo code, and verifying the promo is applied successfully

Starting URL: https://rahulshettyacademy.com/seleniumPractise/#/

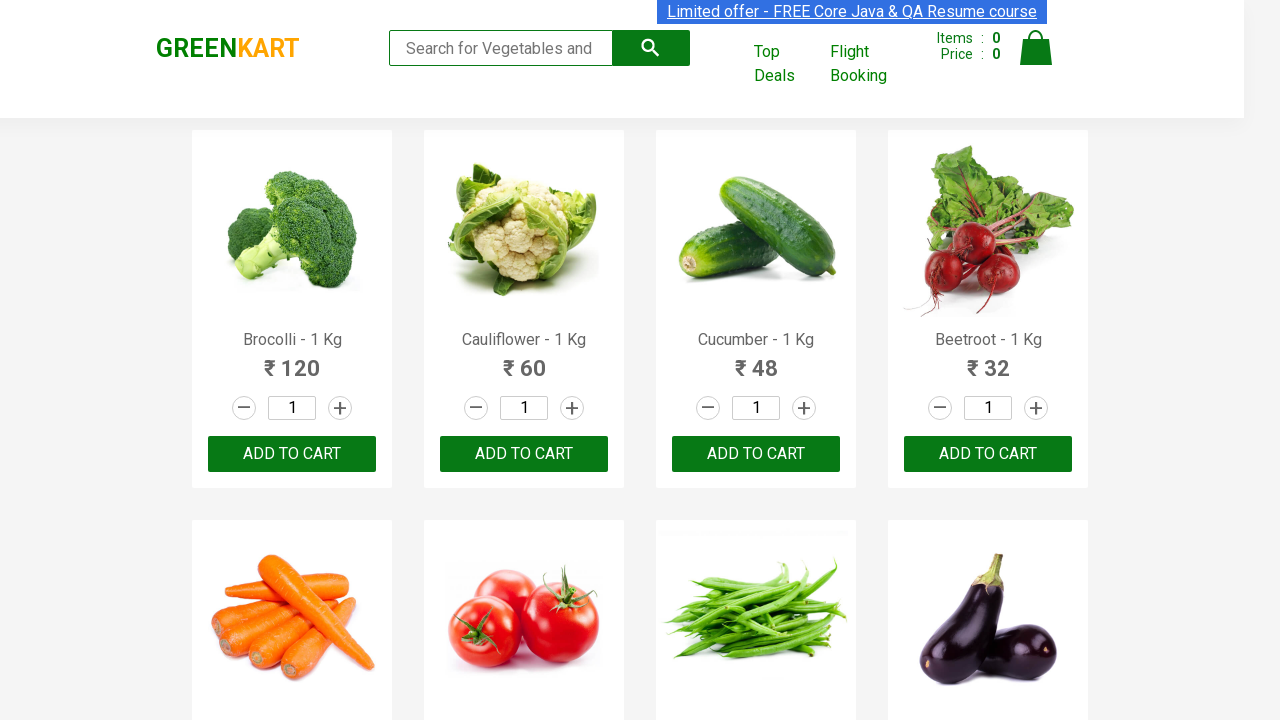

Waited for products to load on the page
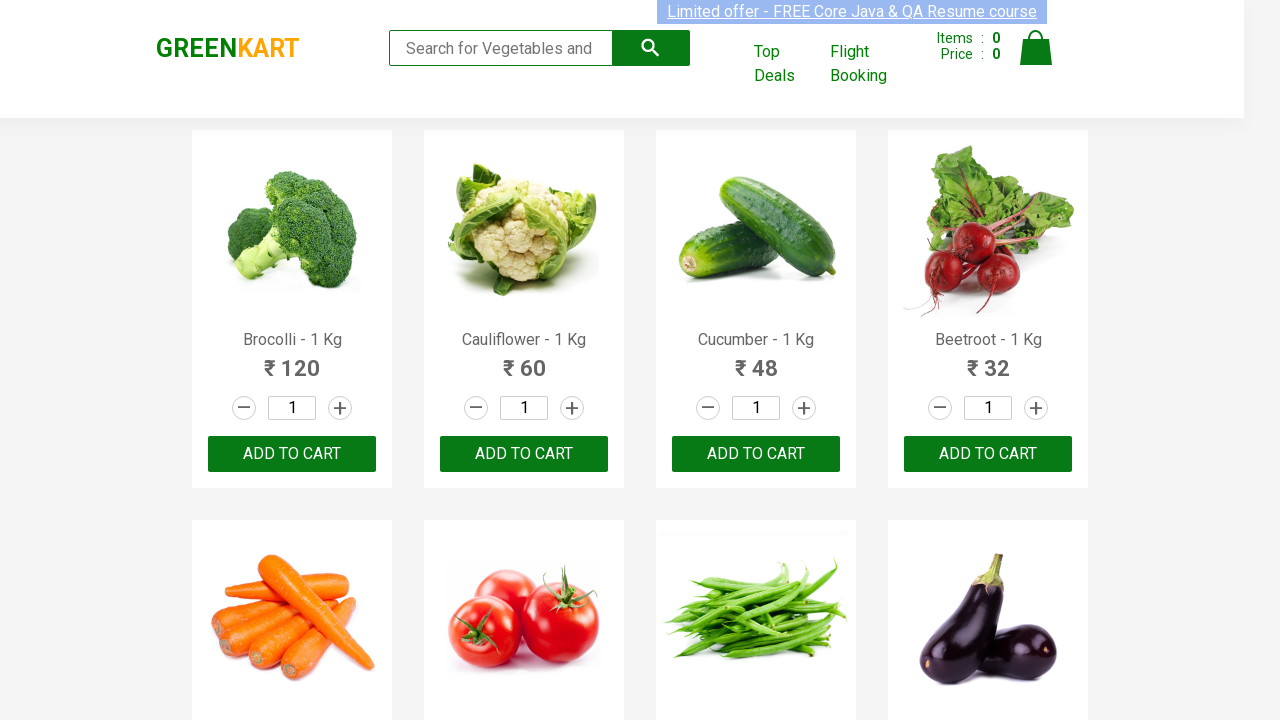

Retrieved all product name elements
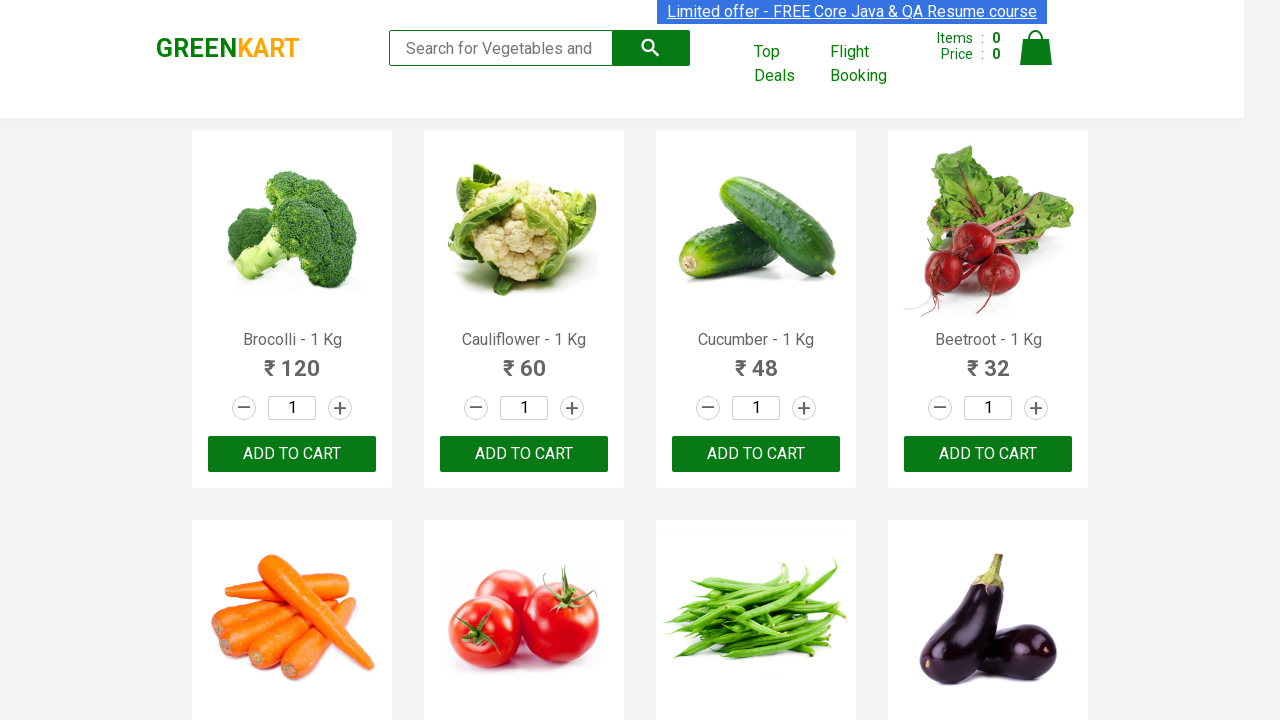

Retrieved all add to cart buttons
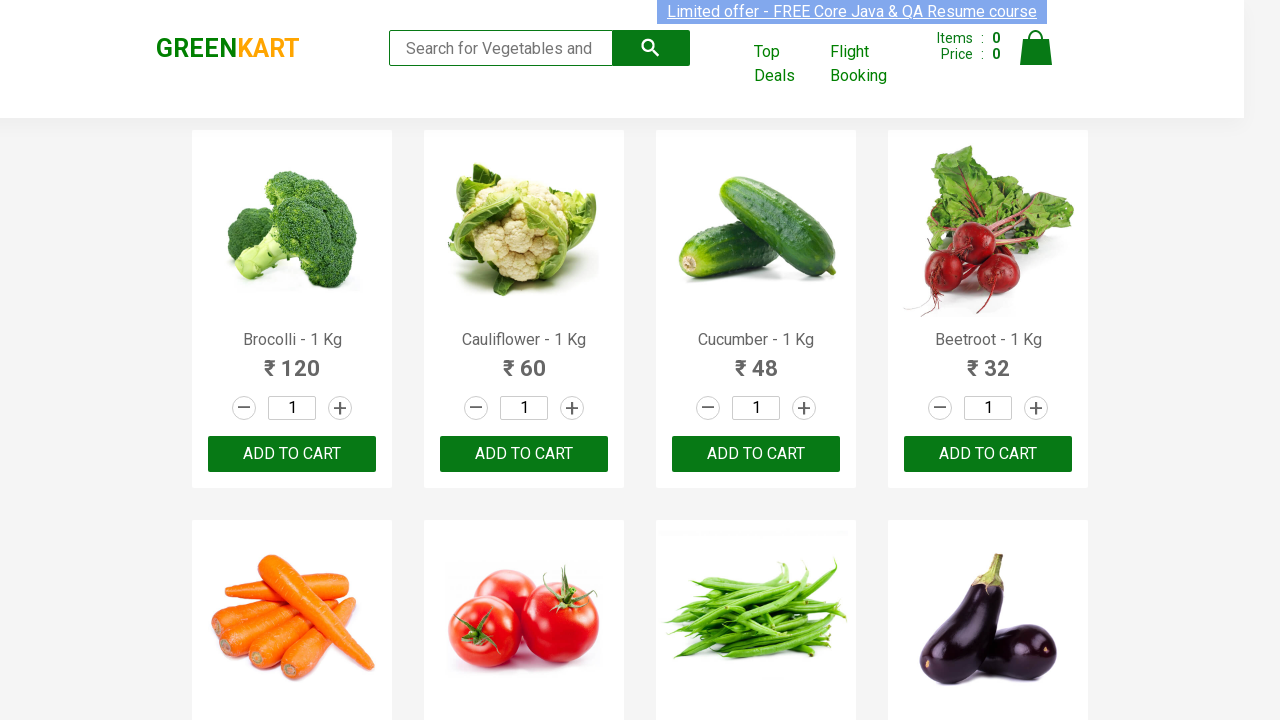

Added Cucumber to cart
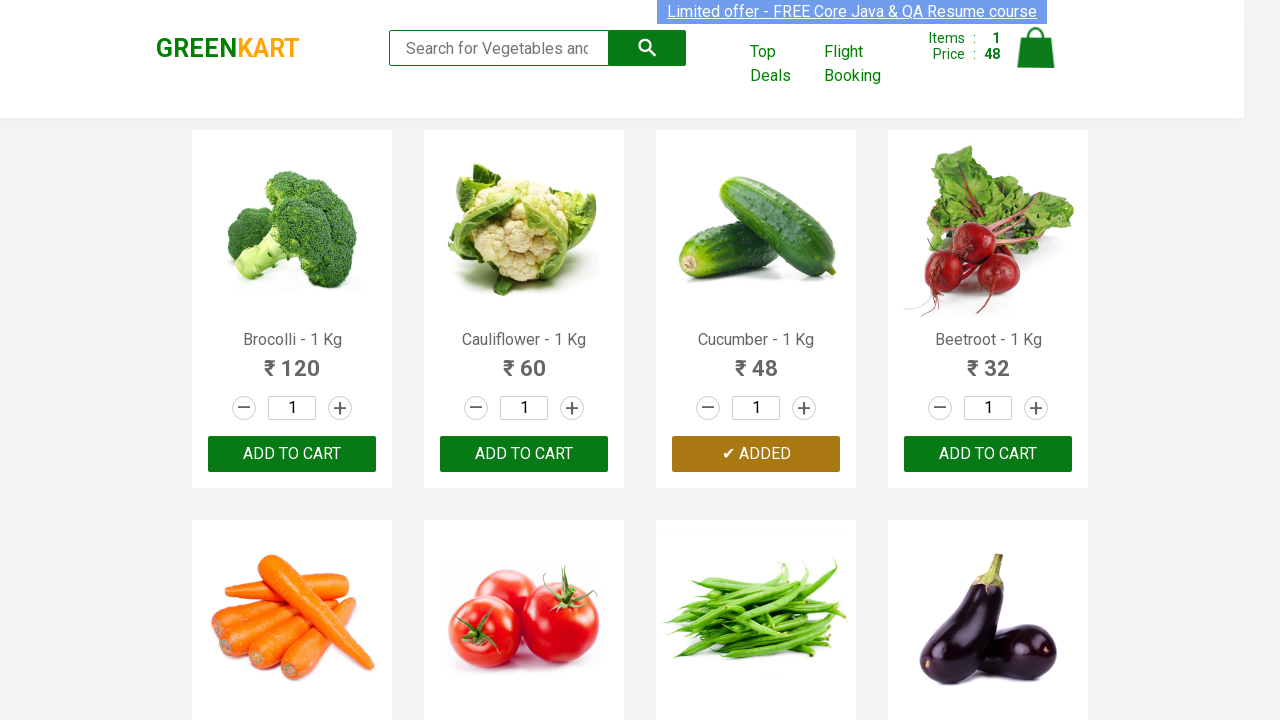

Added Beetroot to cart
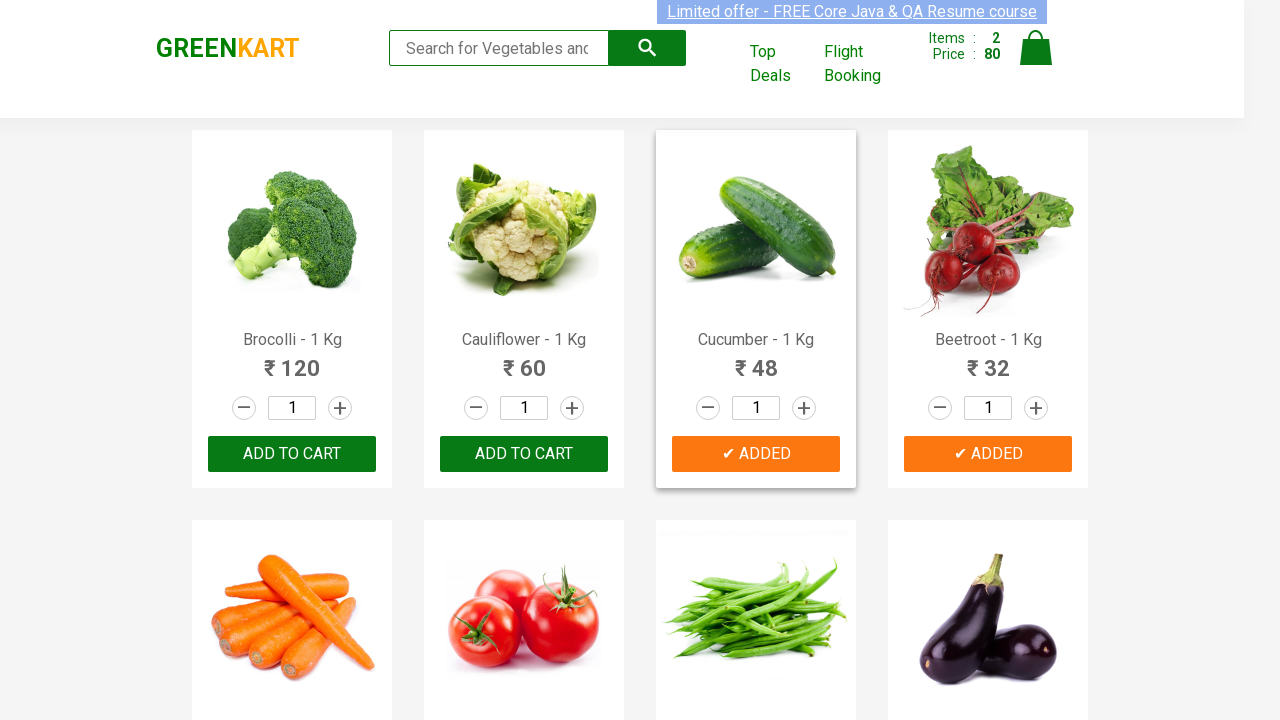

Clicked on cart icon to view cart at (1036, 59) on a.cart-icon
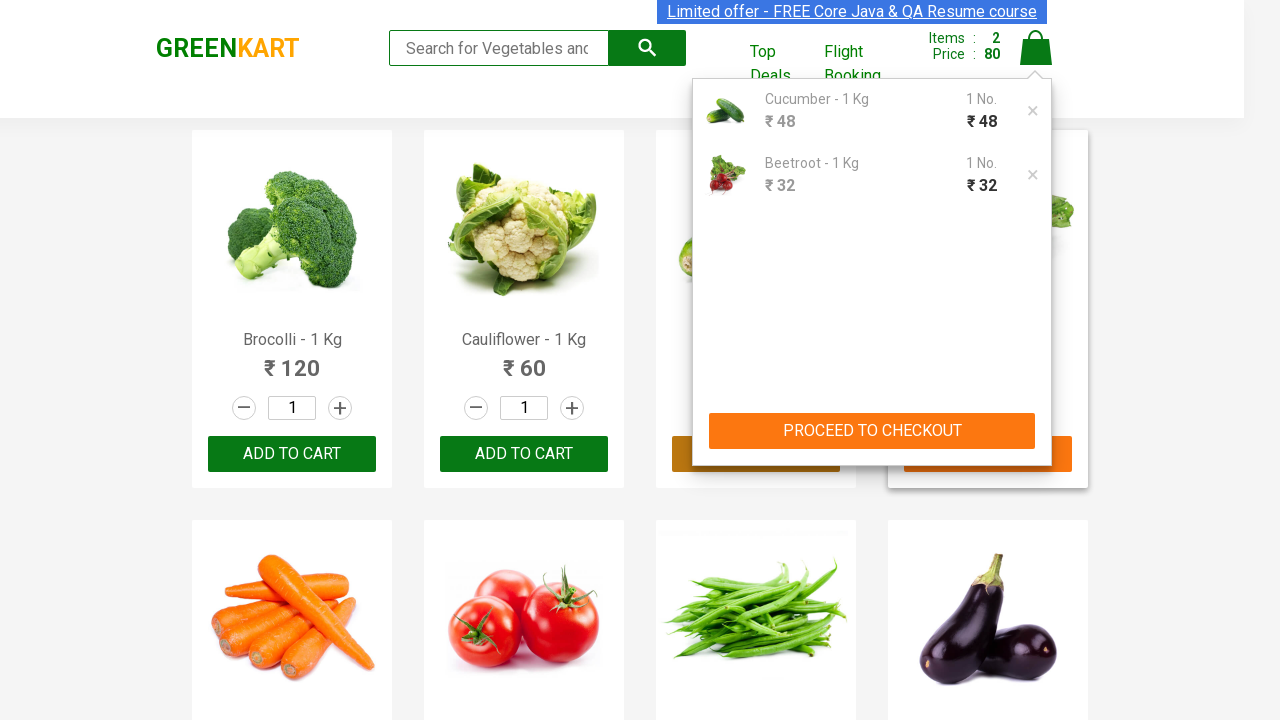

Clicked proceed to checkout button at (872, 431) on button:has-text('PROCEED TO CHECKOUT')
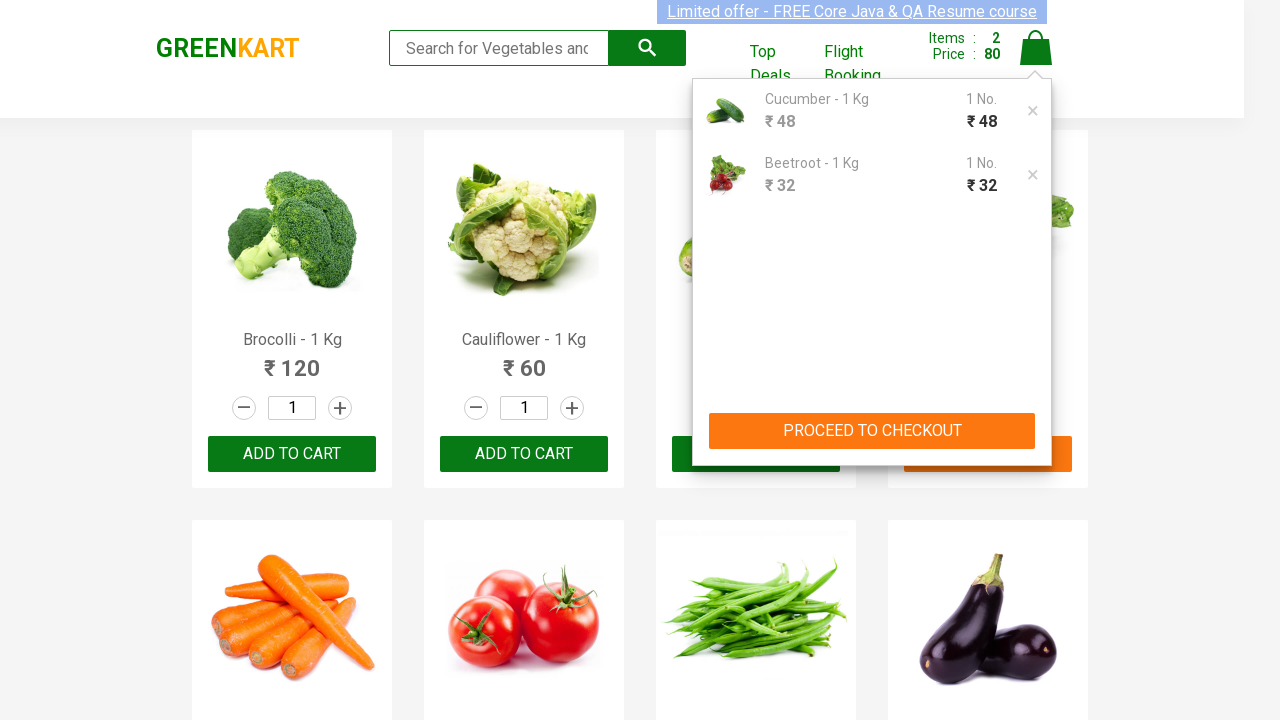

Entered promo code 'rahulshettyacademy' on input.promoCode
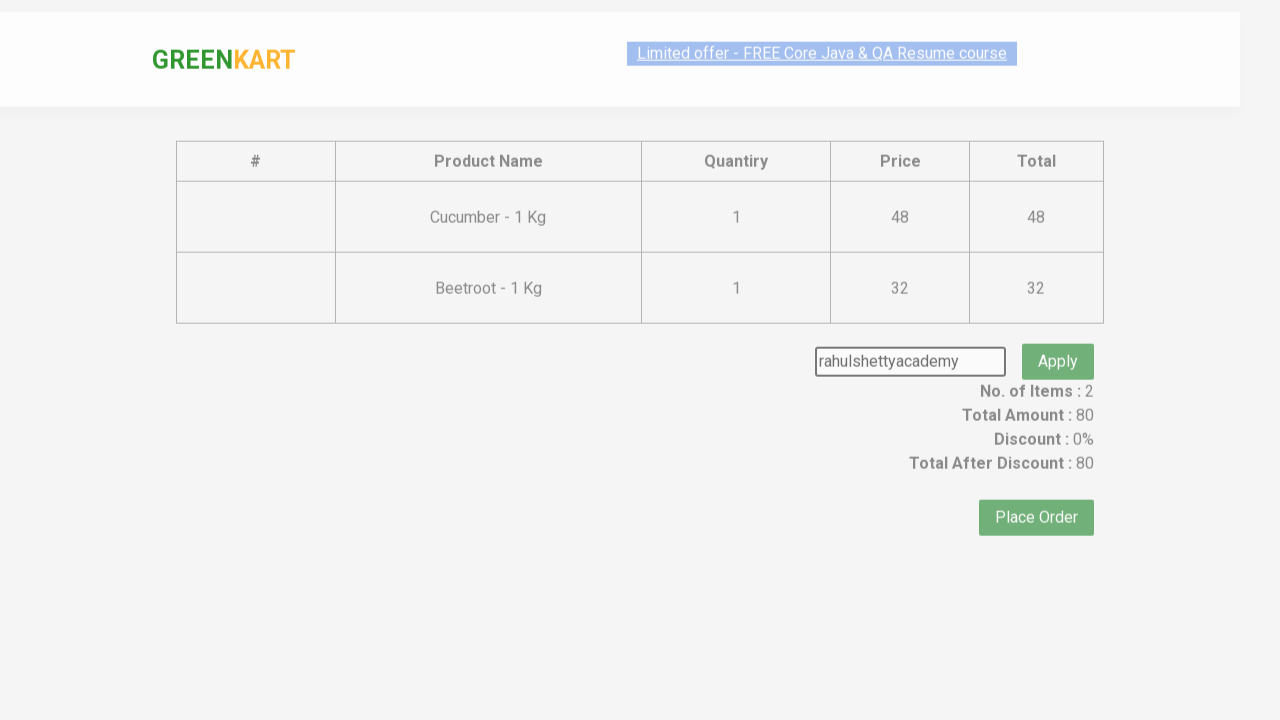

Clicked apply promo button at (1058, 335) on button.promoBtn
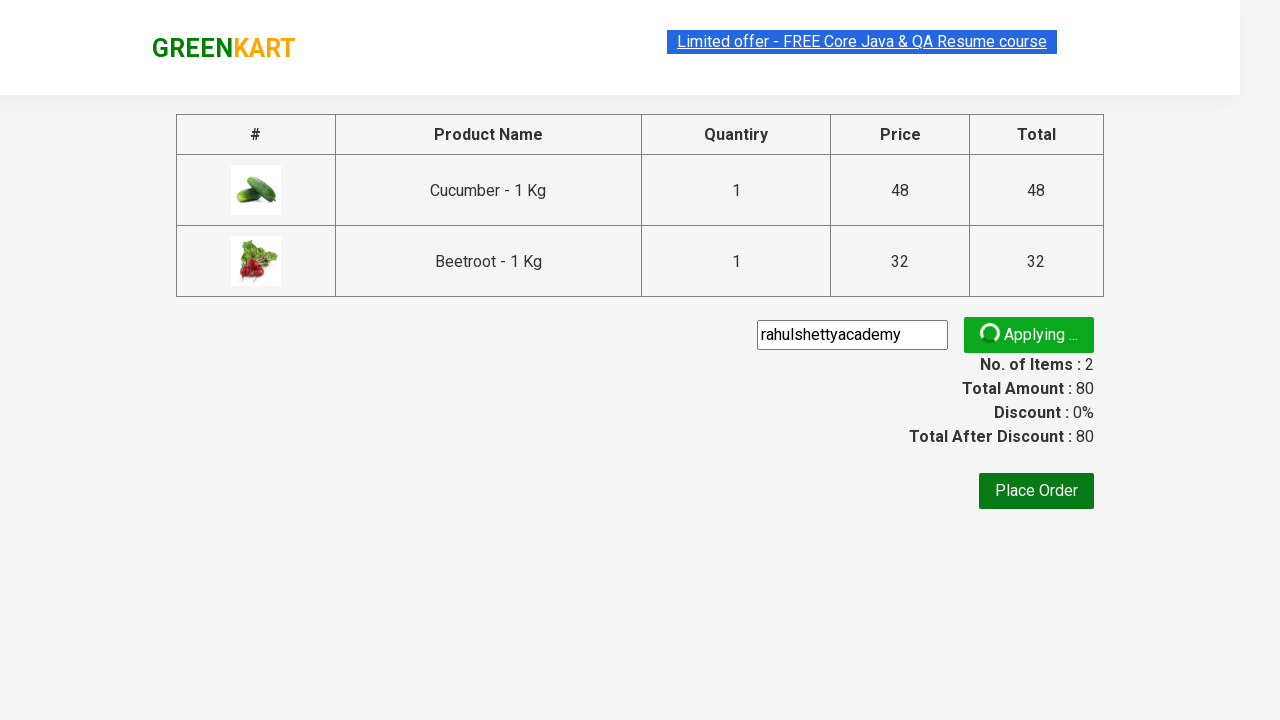

Promo code applied successfully and discount information is visible
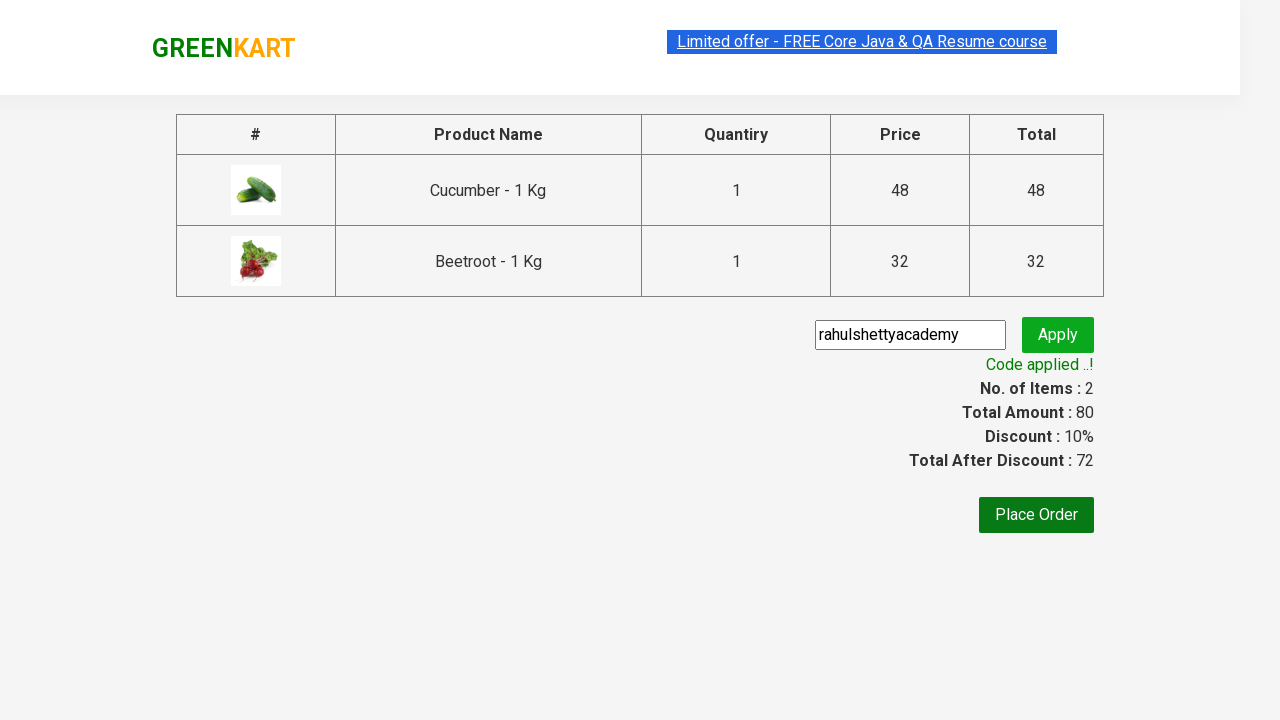

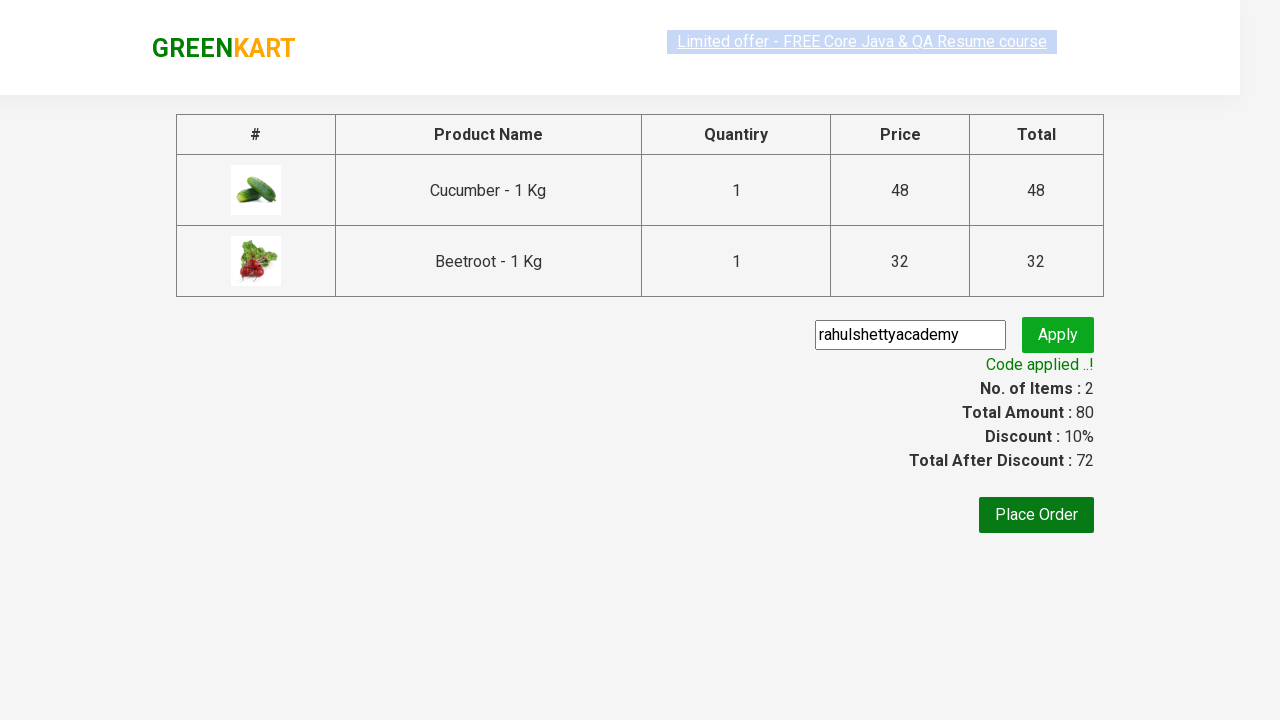